Tests the search functionality on Python.org by entering a search query "Automation" and submitting the search form, then verifying search results are displayed.

Starting URL: https://www.python.org/

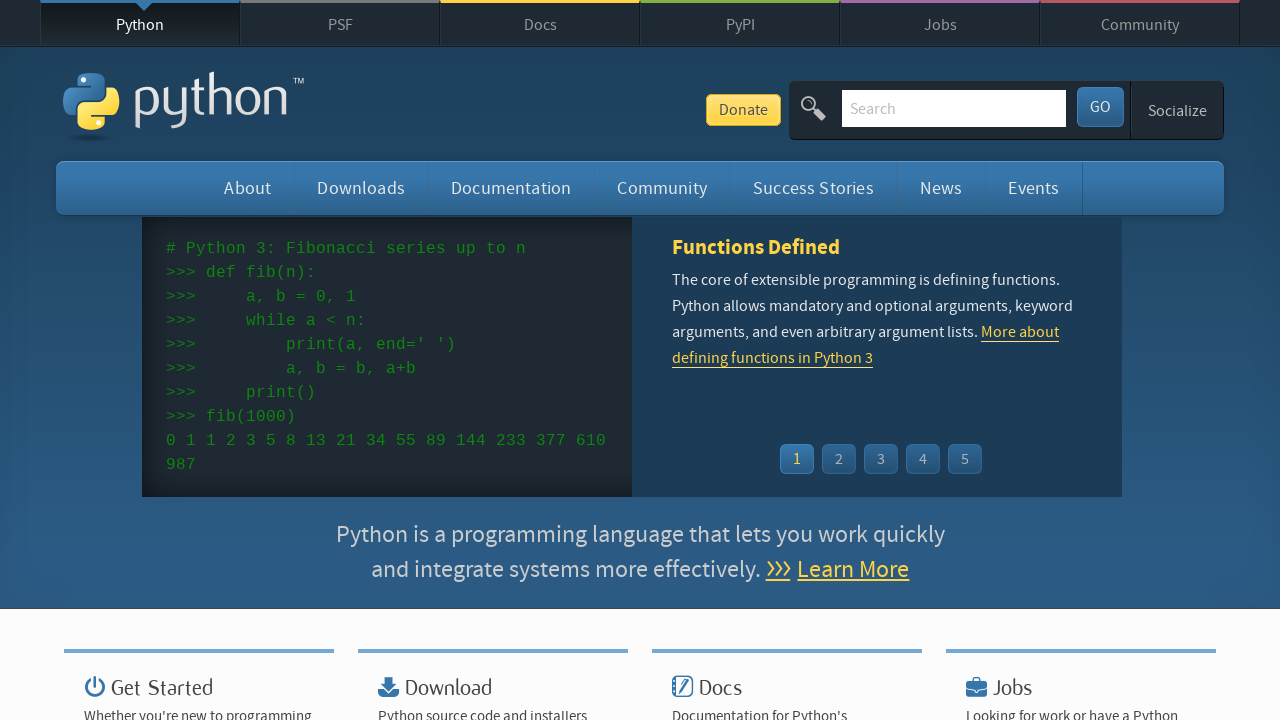

Filled search box with 'Automation' on input[name='q']
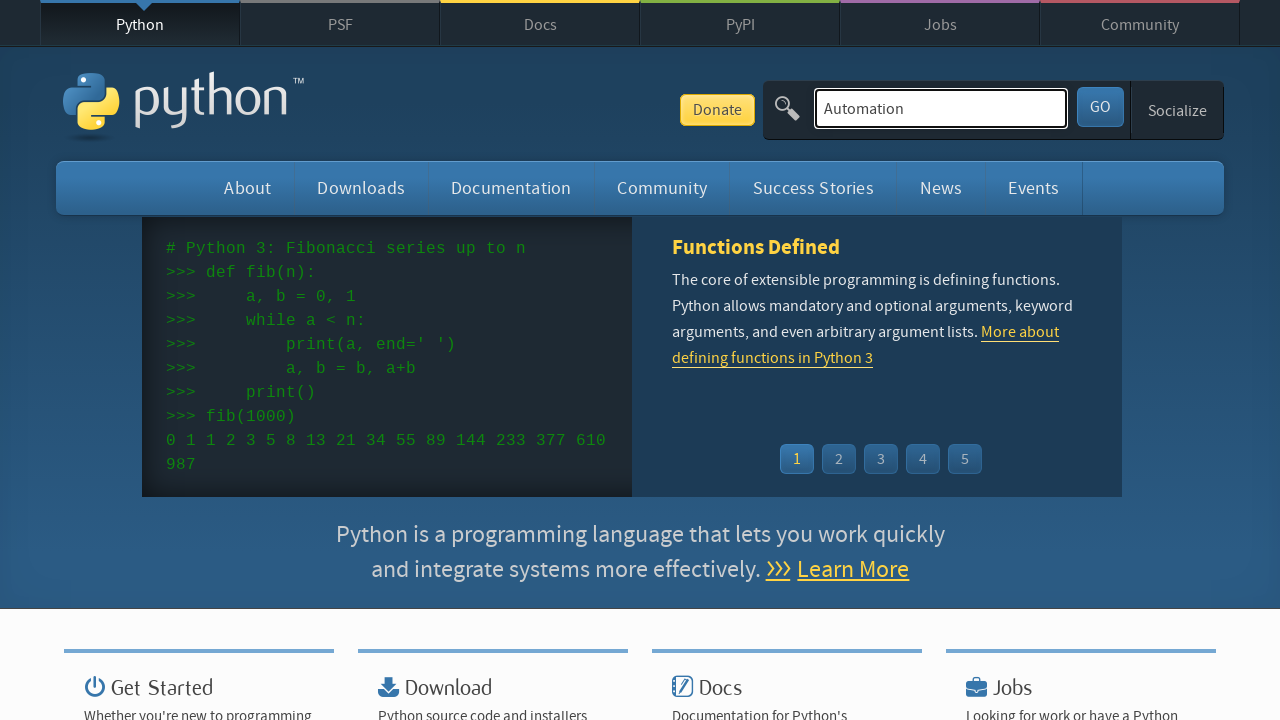

Pressed Enter to submit search form on input[name='q']
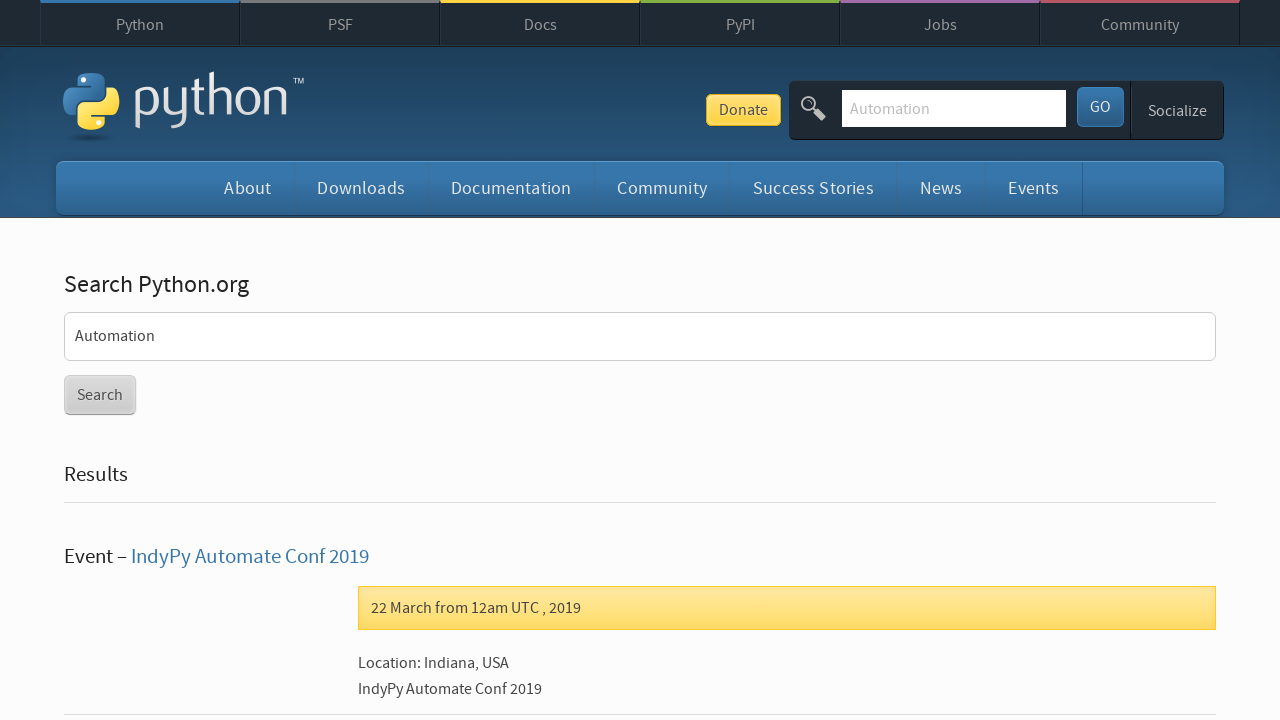

Search results loaded and displayed
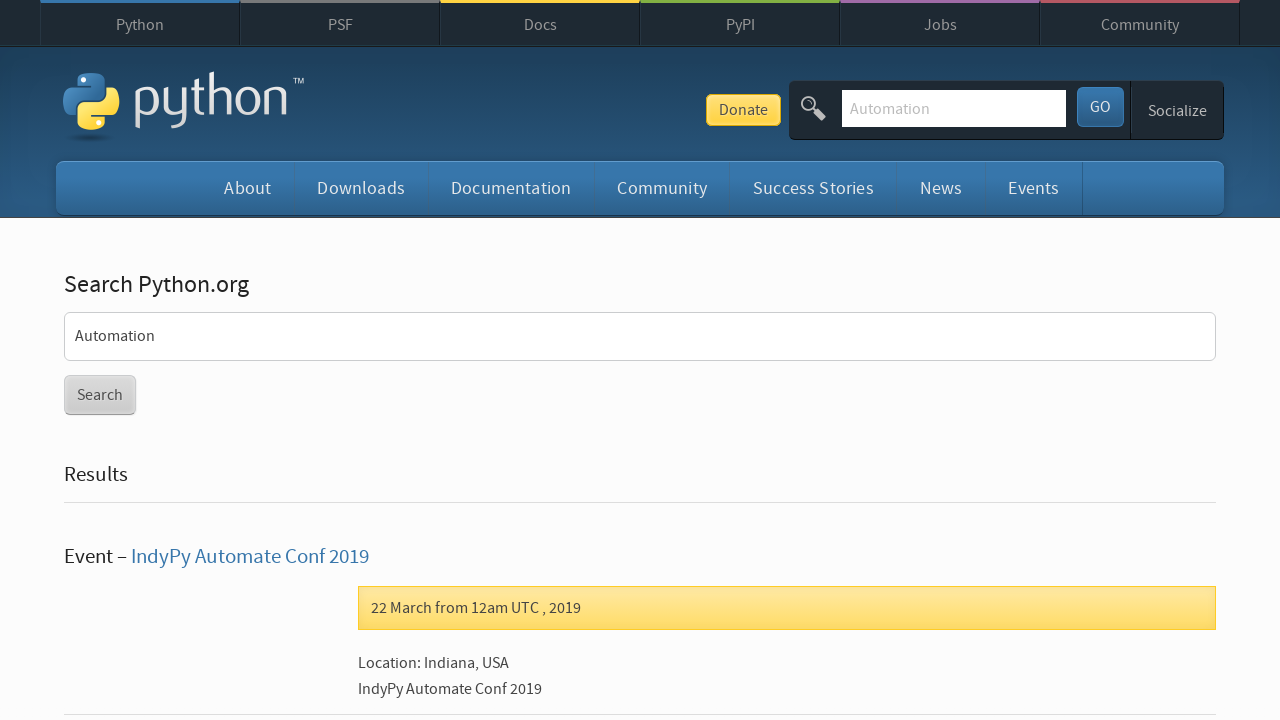

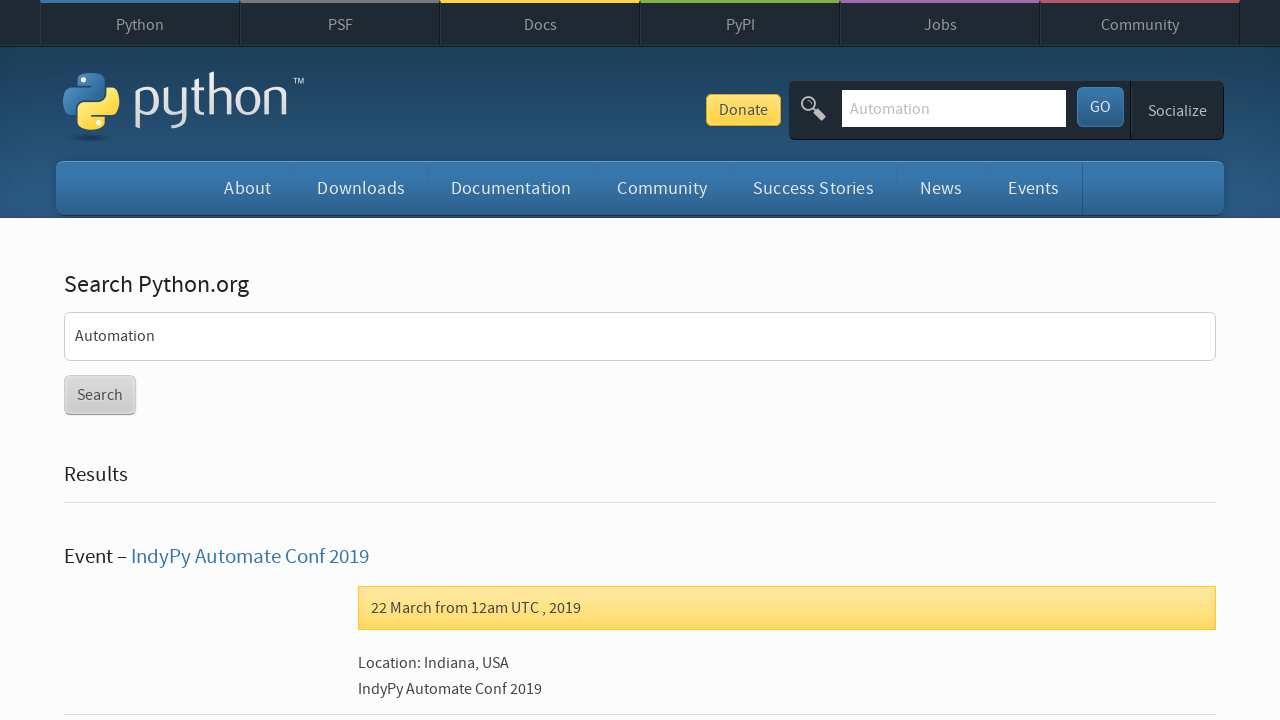